Tests drag and drop functionality on jQuery UI demo page by dragging an element into a droppable area within an iframe

Starting URL: https://jqueryui.com/droppable/

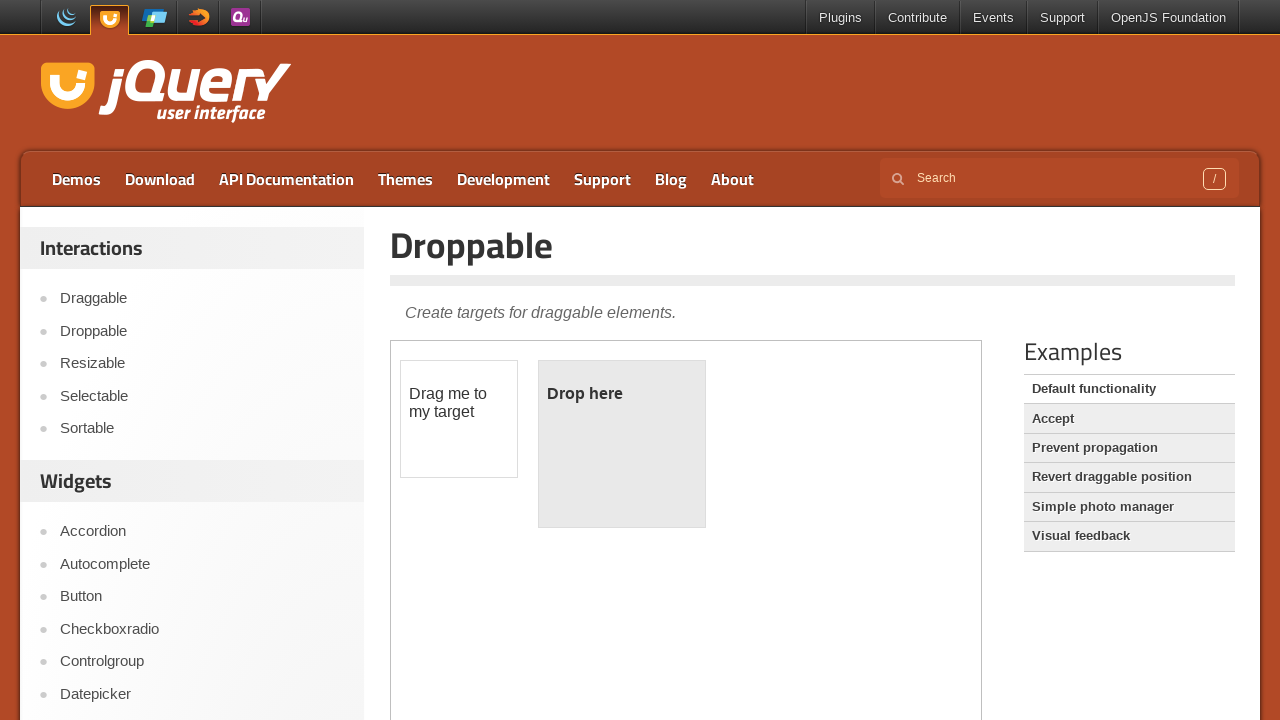

Located the demo iframe
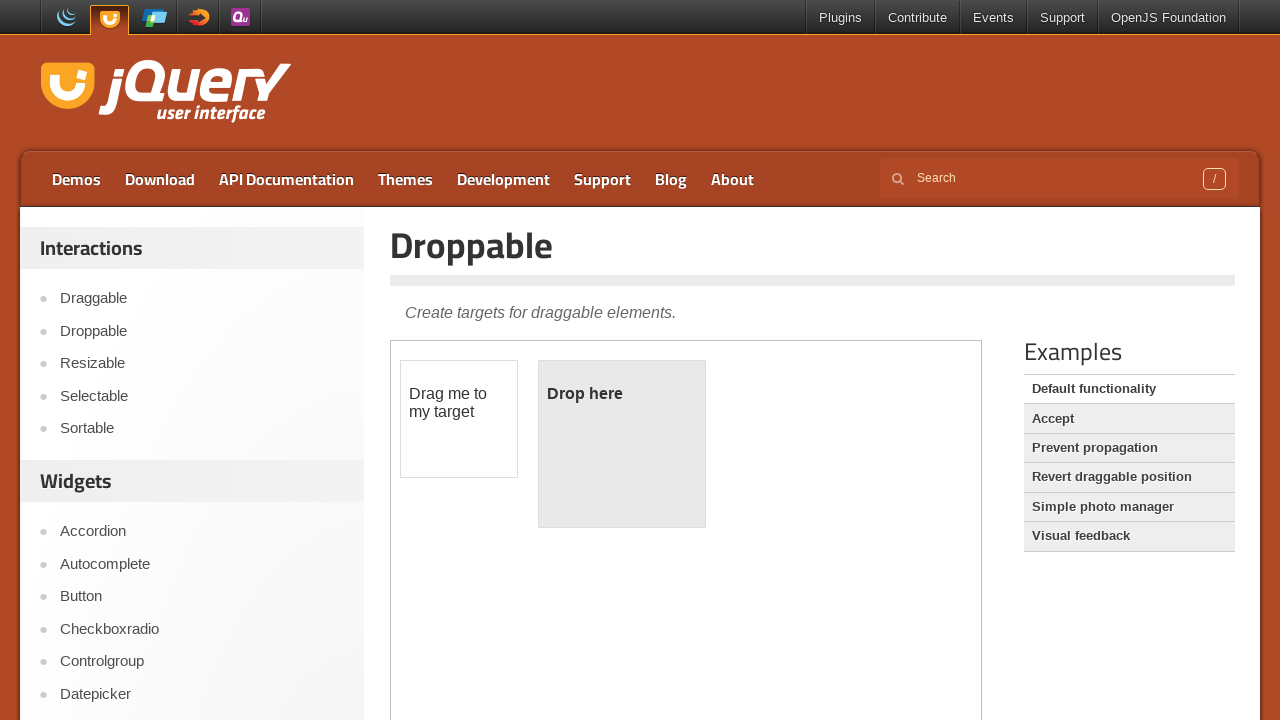

Located the draggable element within the iframe
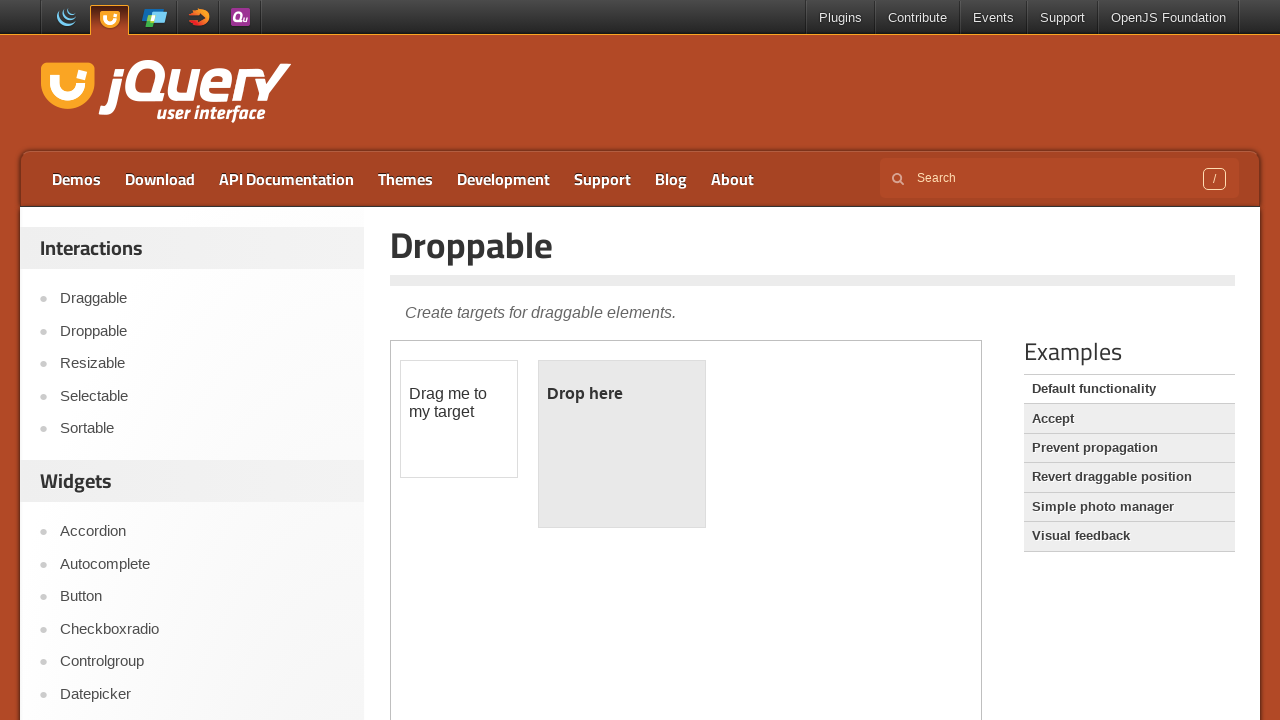

Located the droppable target element within the iframe
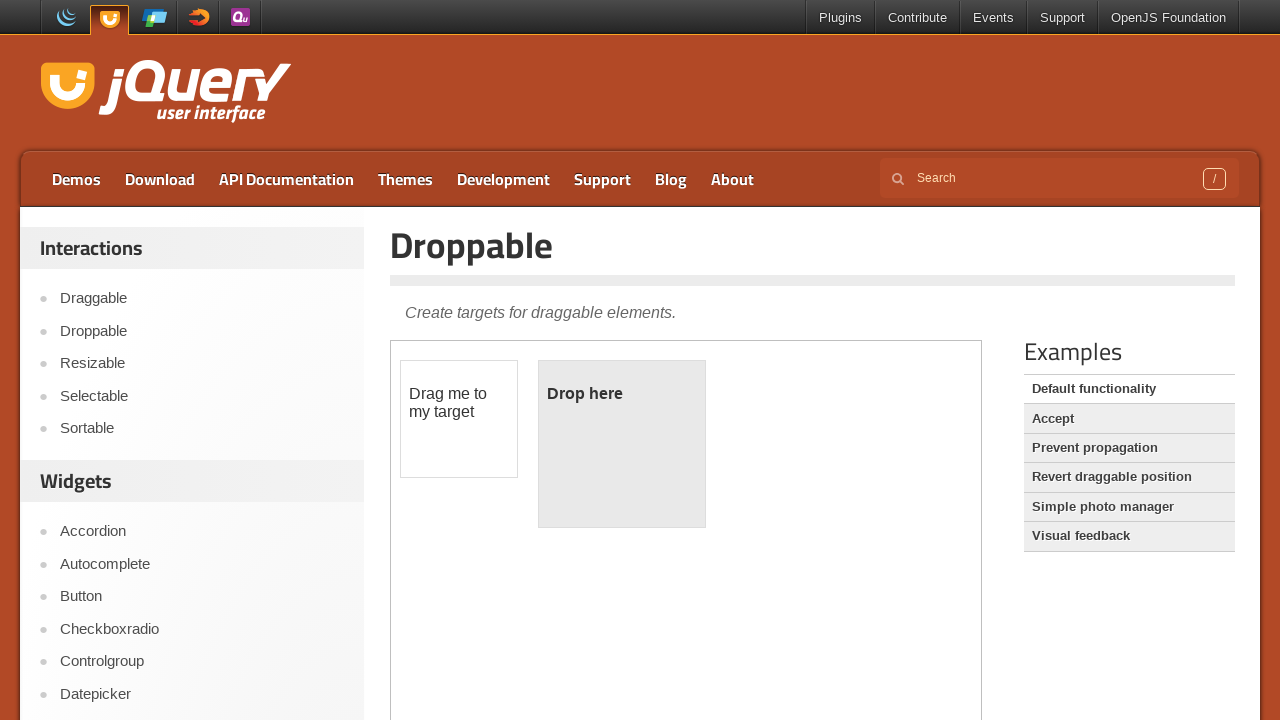

Dragged the draggable element into the droppable area at (622, 444)
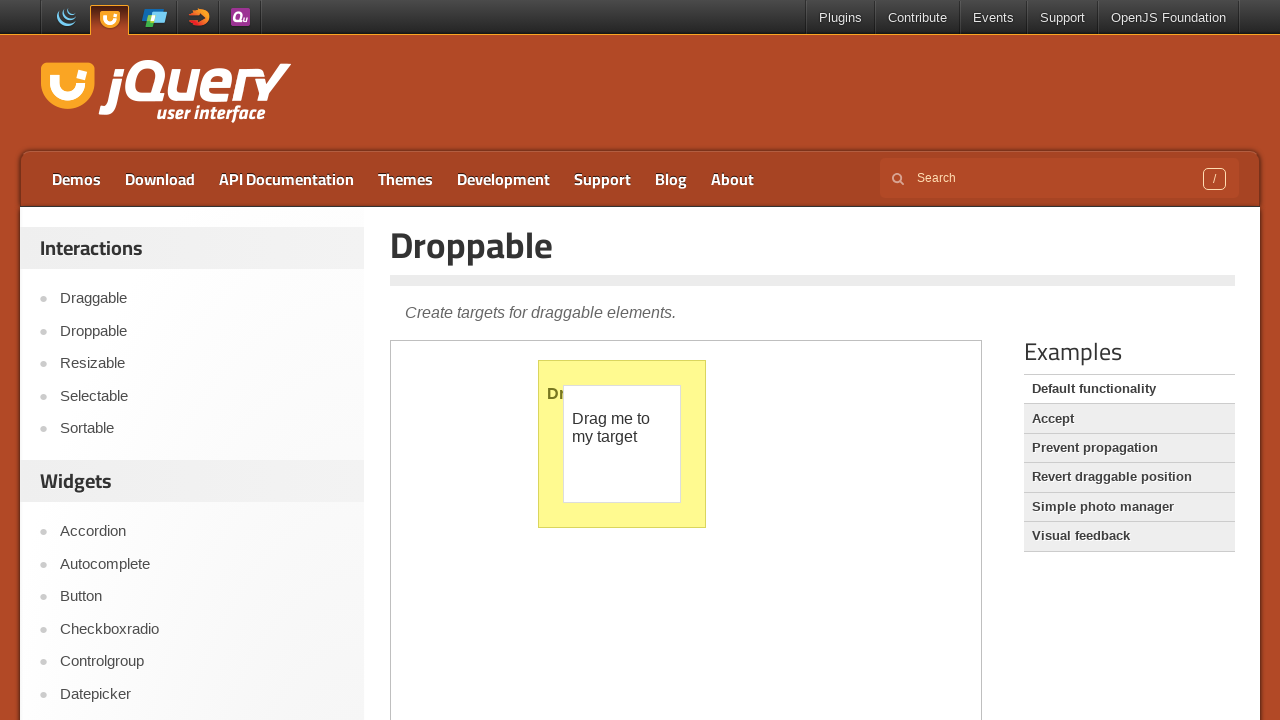

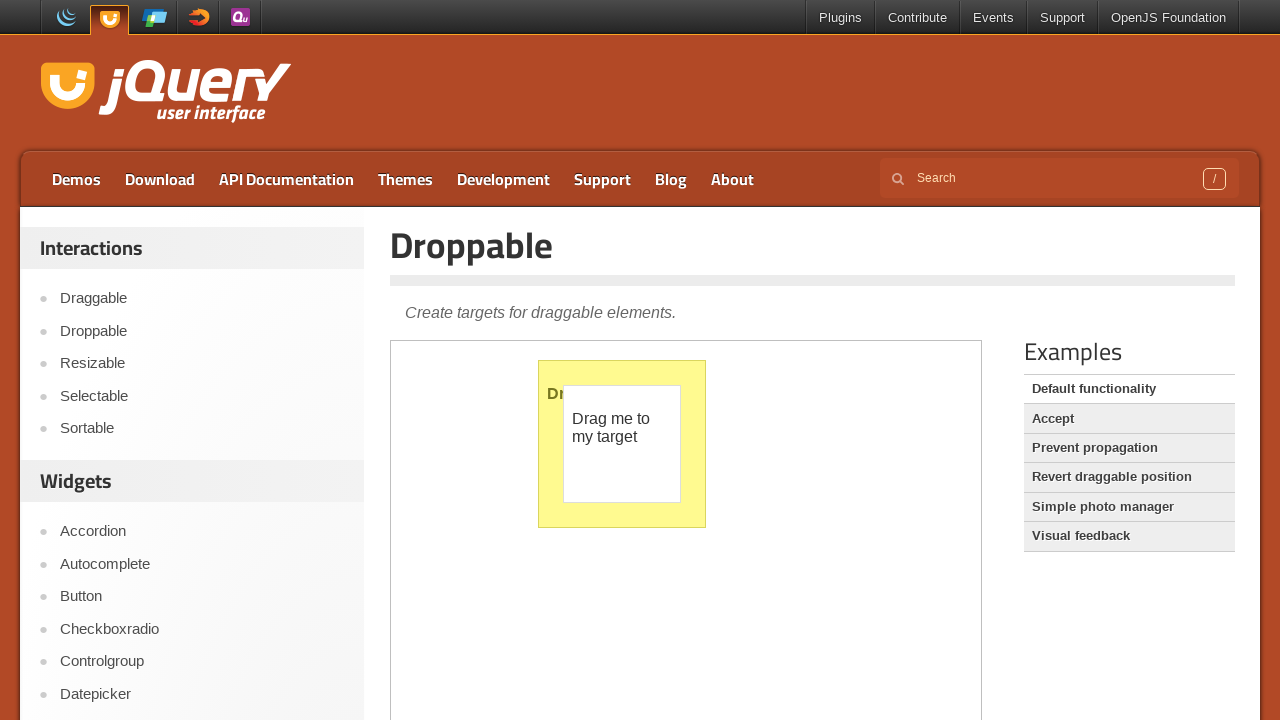